Tests that the OrangeHRM login page URL is correct

Starting URL: https://opensource-demo.orangehrmlive.com/web/index.php/auth/login

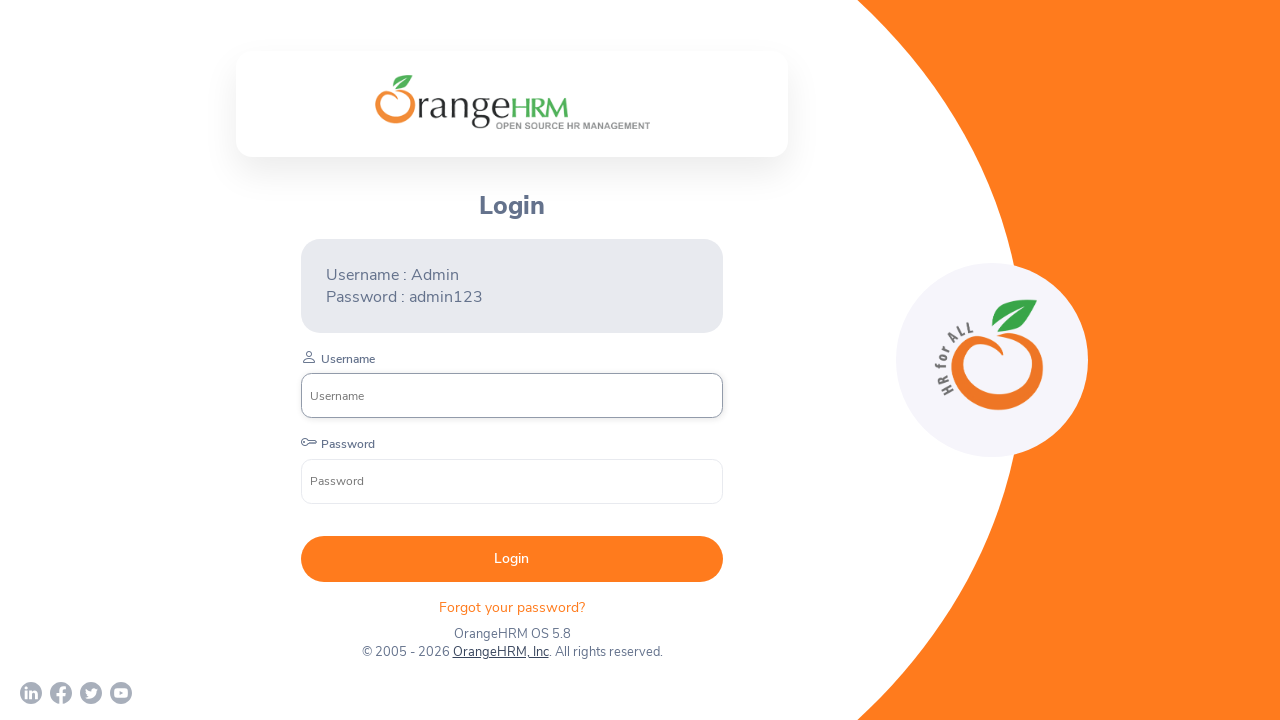

Waited for page to reach domcontentloaded state
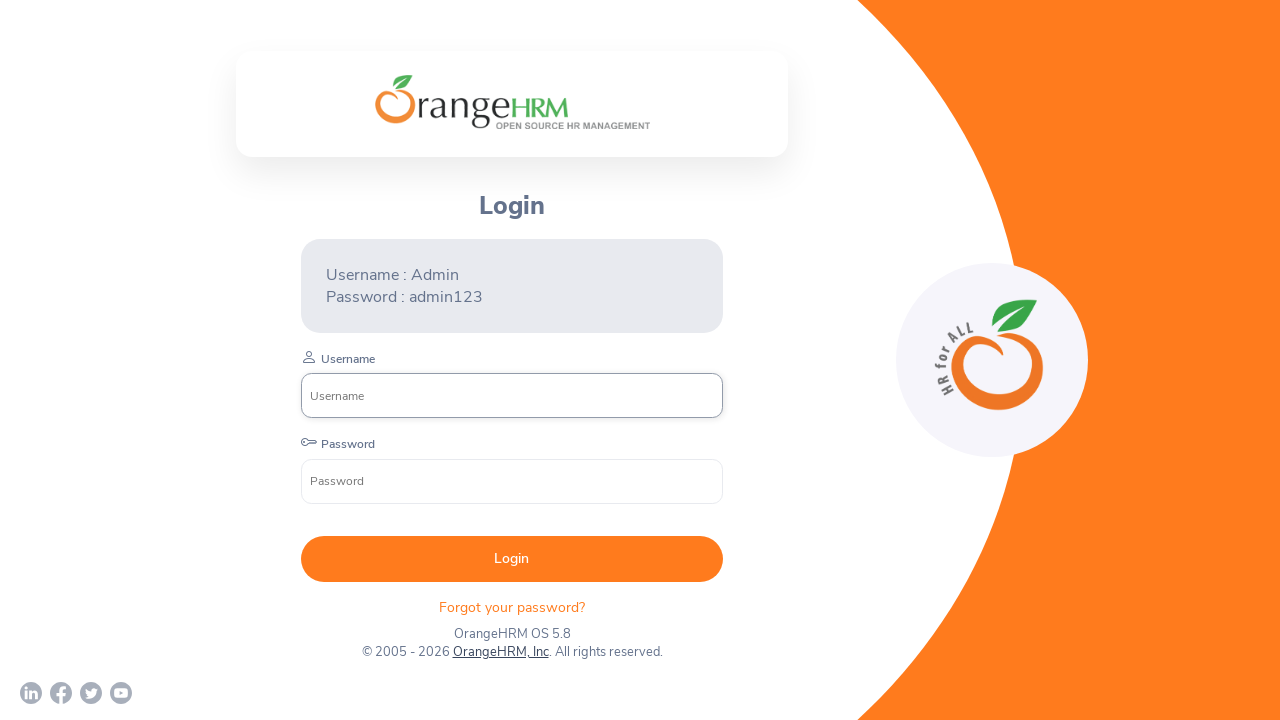

Retrieved current page URL
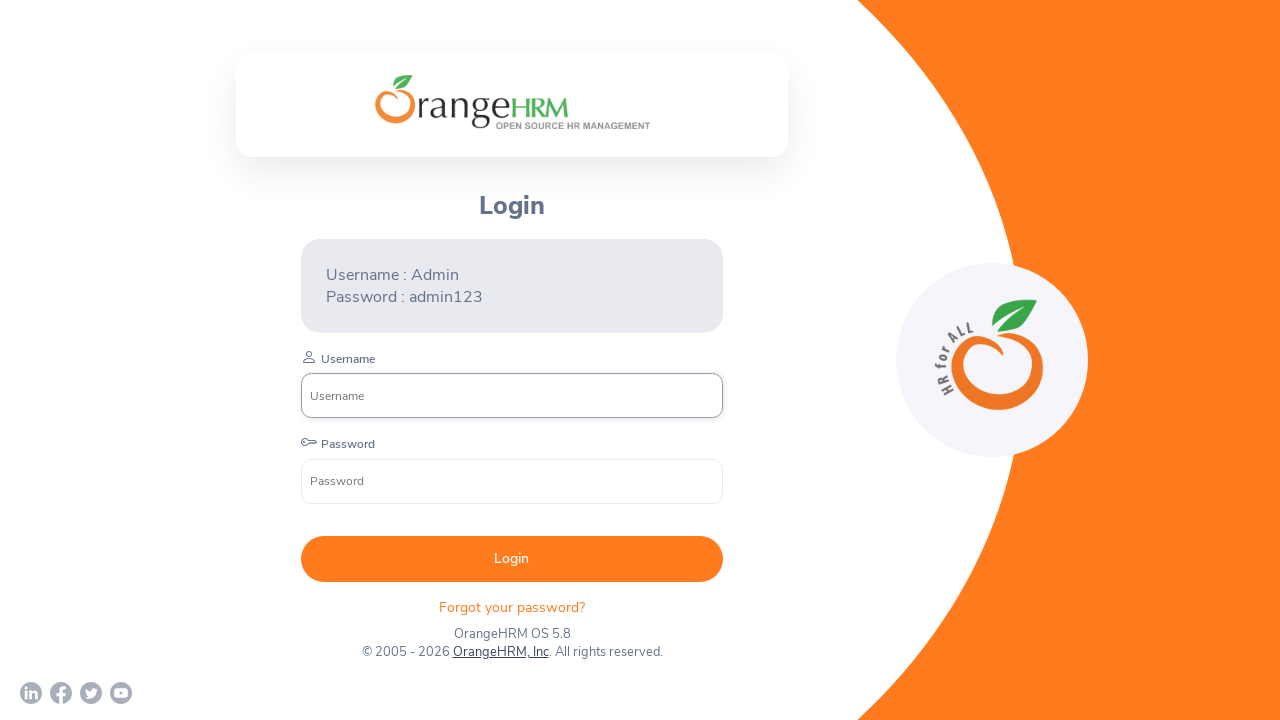

Verified that current URL contains 'opensource-demo.orangehrmlive.com'
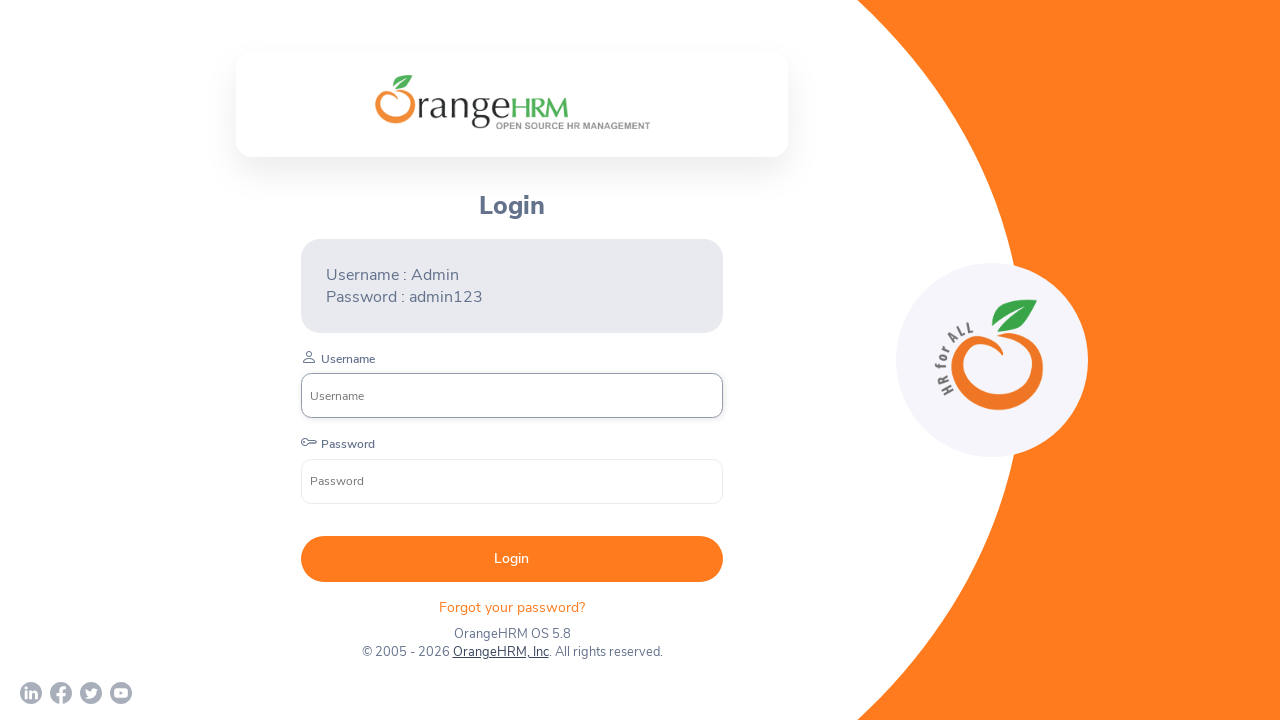

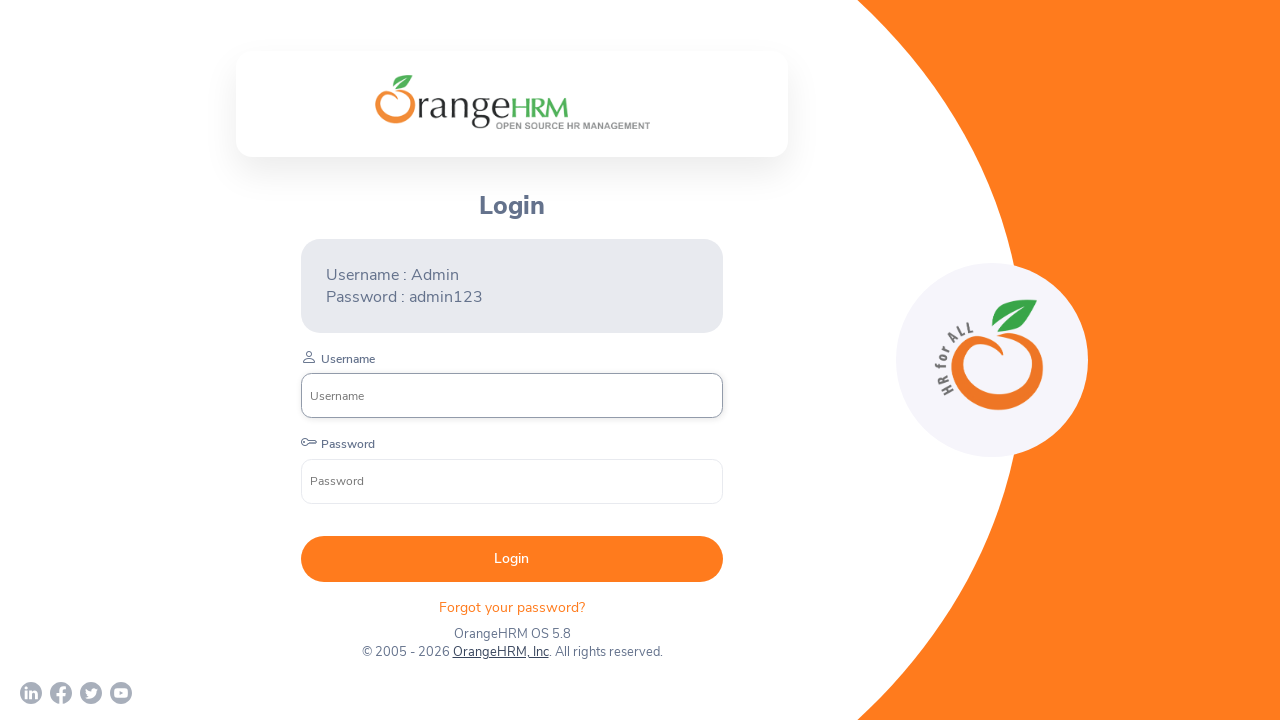